Tests radio button functionality by iterating through two groups of radio buttons, clicking each option in sequence to verify that radio buttons can be selected properly.

Starting URL: http://www.echoecho.com/htmlforms10.htm

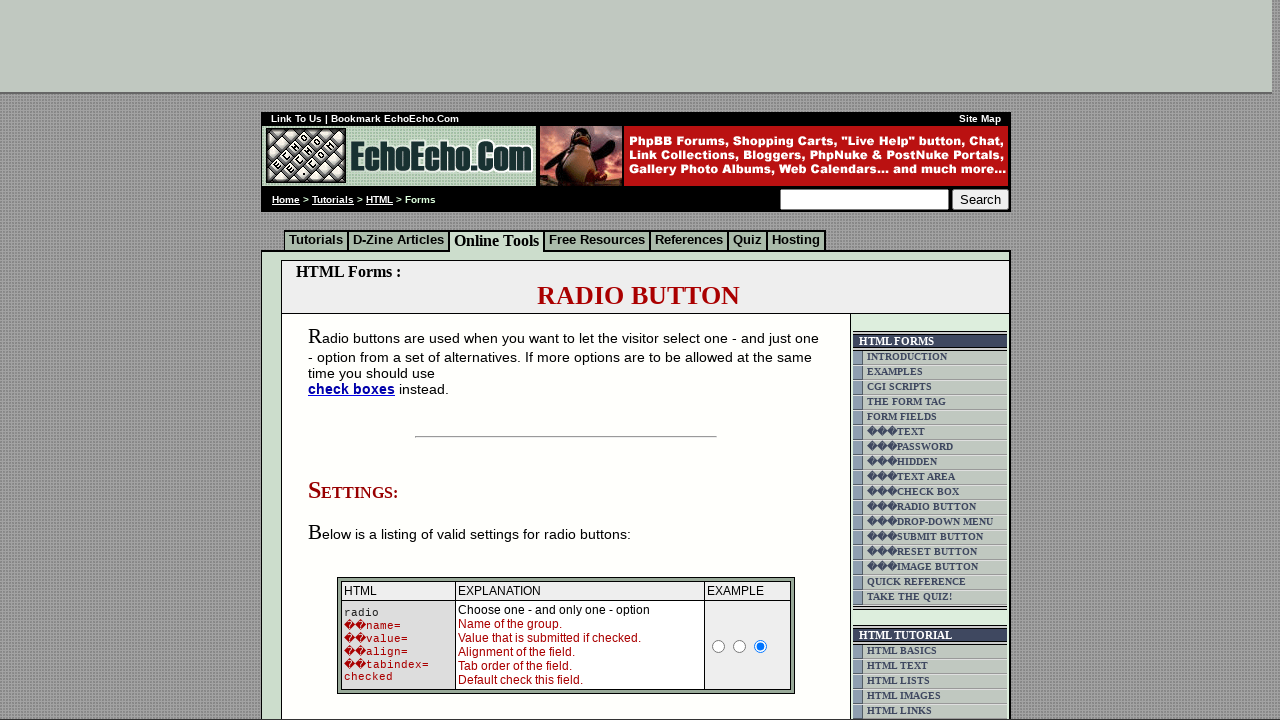

Waited for page to load with domcontentloaded state
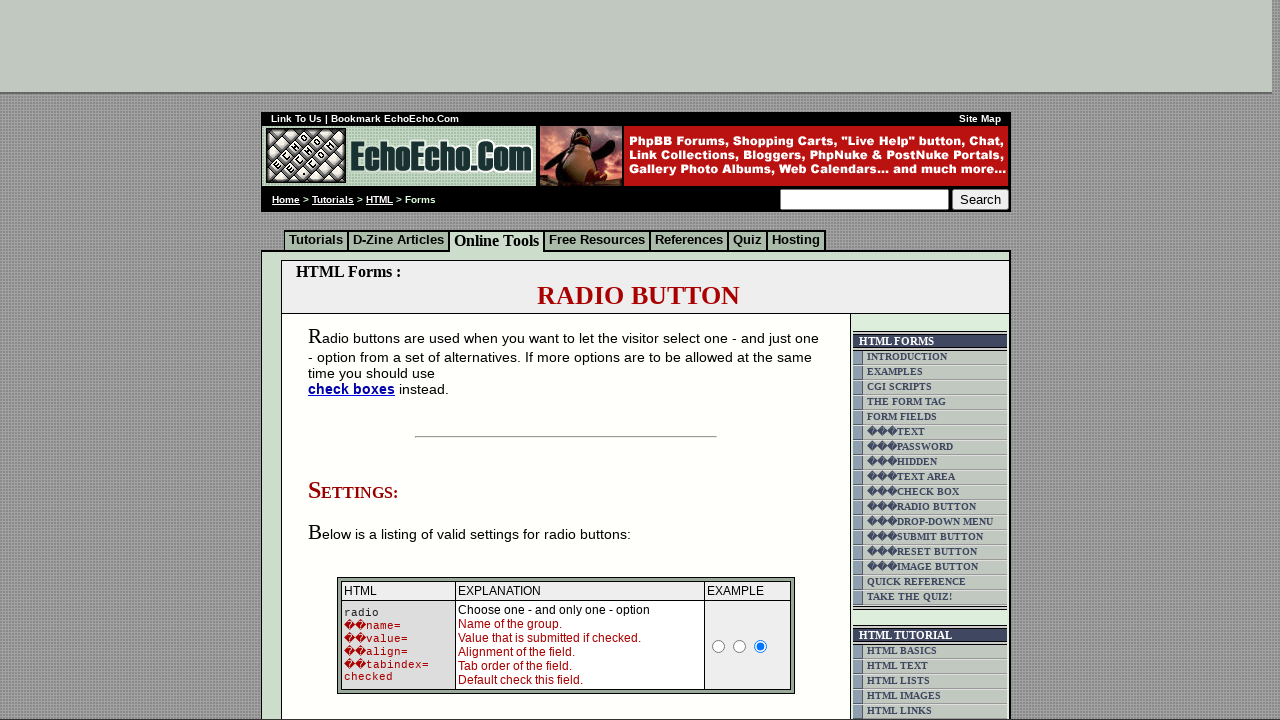

Located the table containing radio button groups
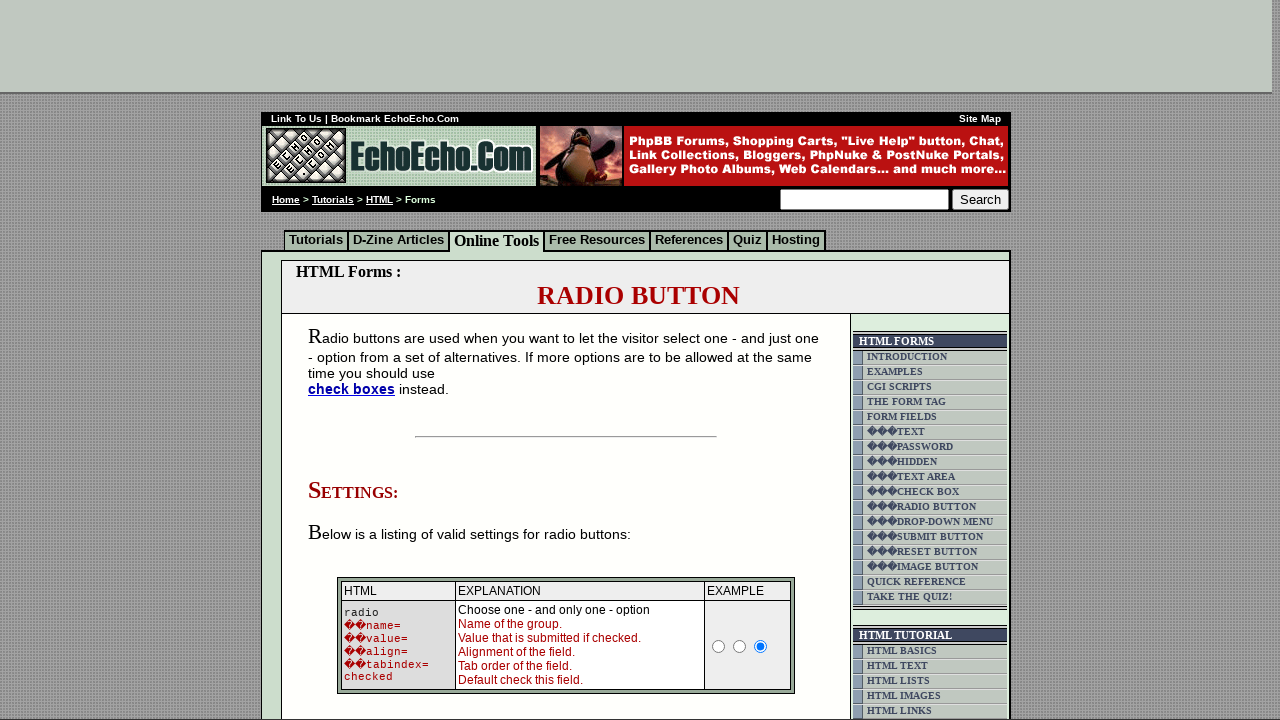

Found 3 radio buttons in group 1
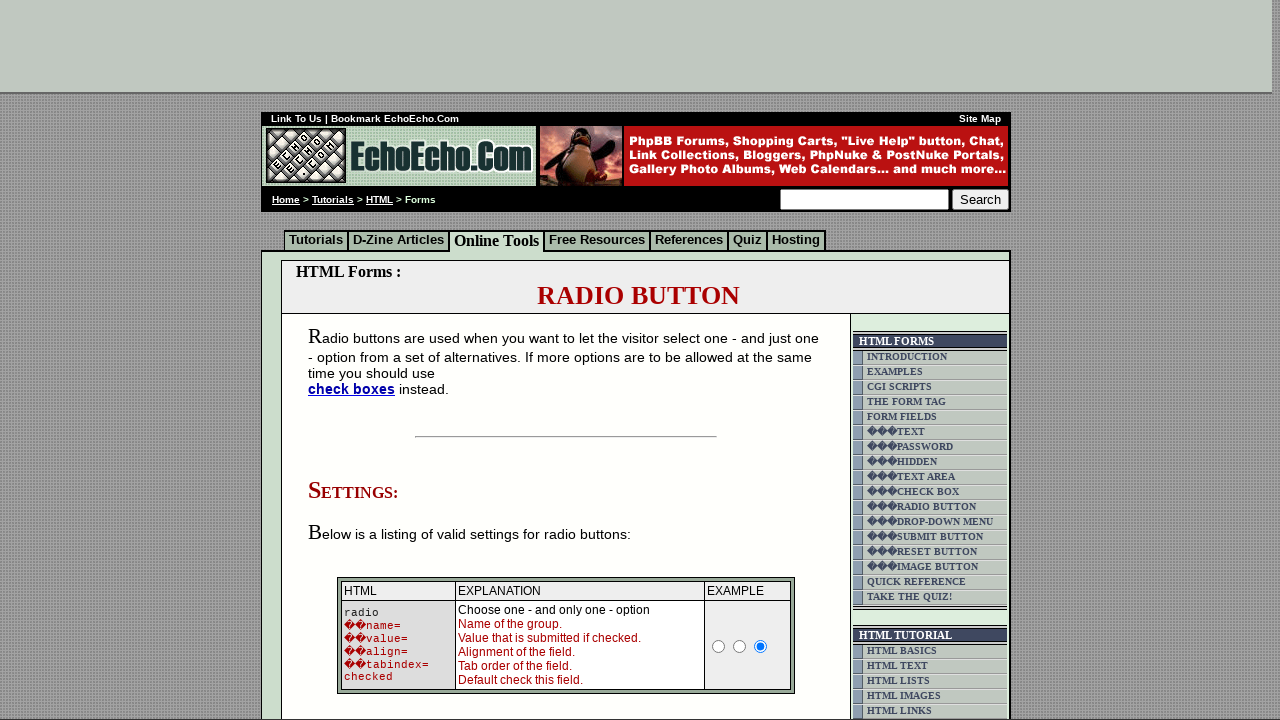

Clicked radio button 1 in group 1 at (356, 360) on xpath=/html/body/div[2]/table[9]/tbody/tr/td[4]/table/tbody/tr/td/div/span/form/
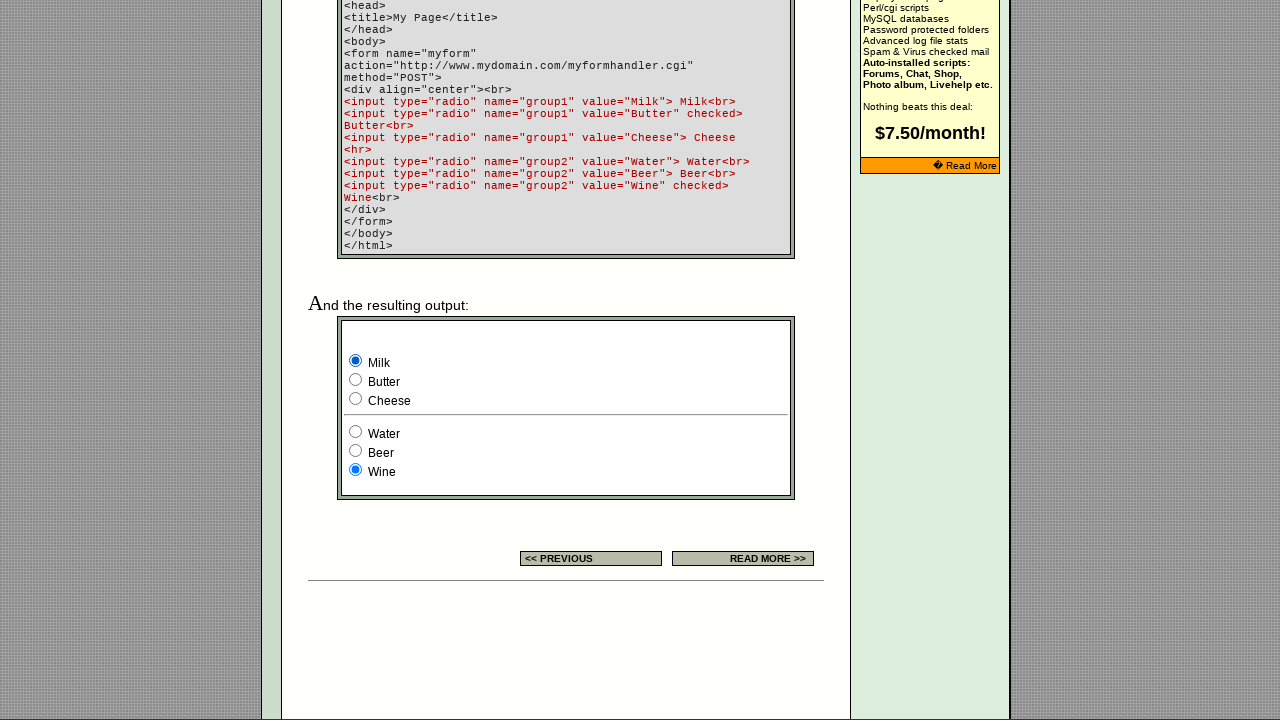

Waited 200ms for radio button state to change
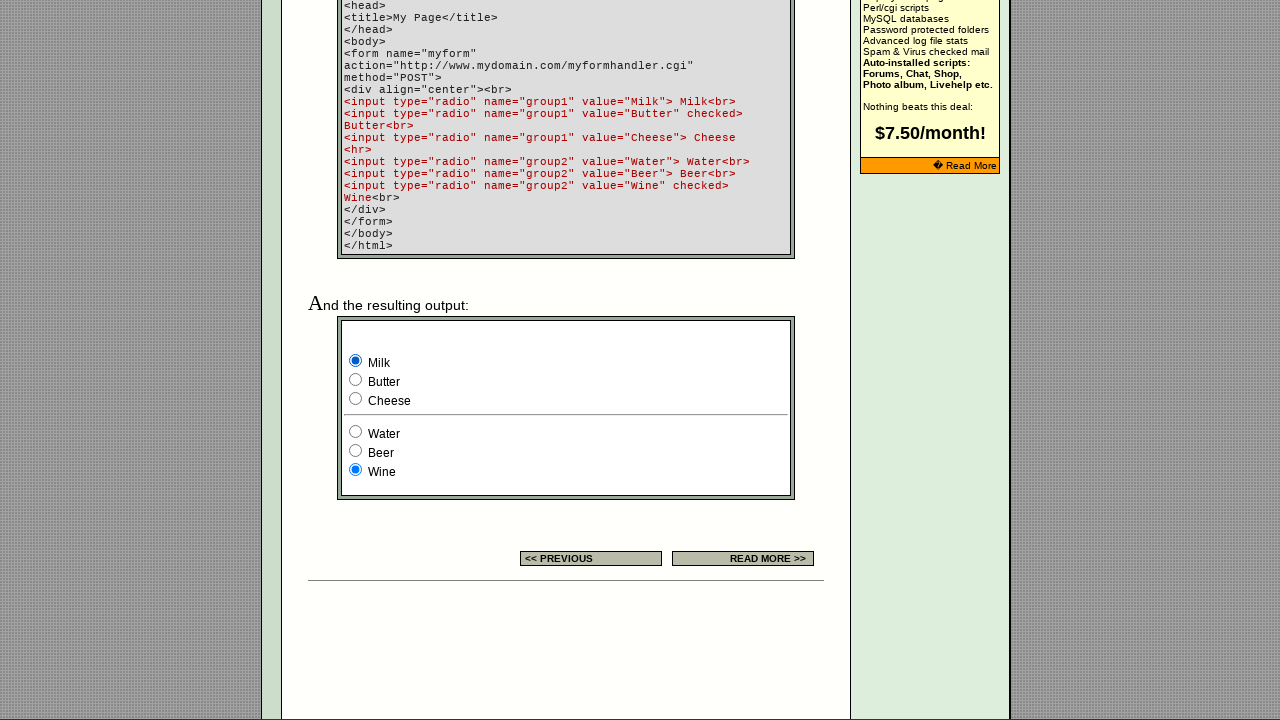

Clicked radio button 2 in group 1 at (356, 380) on xpath=/html/body/div[2]/table[9]/tbody/tr/td[4]/table/tbody/tr/td/div/span/form/
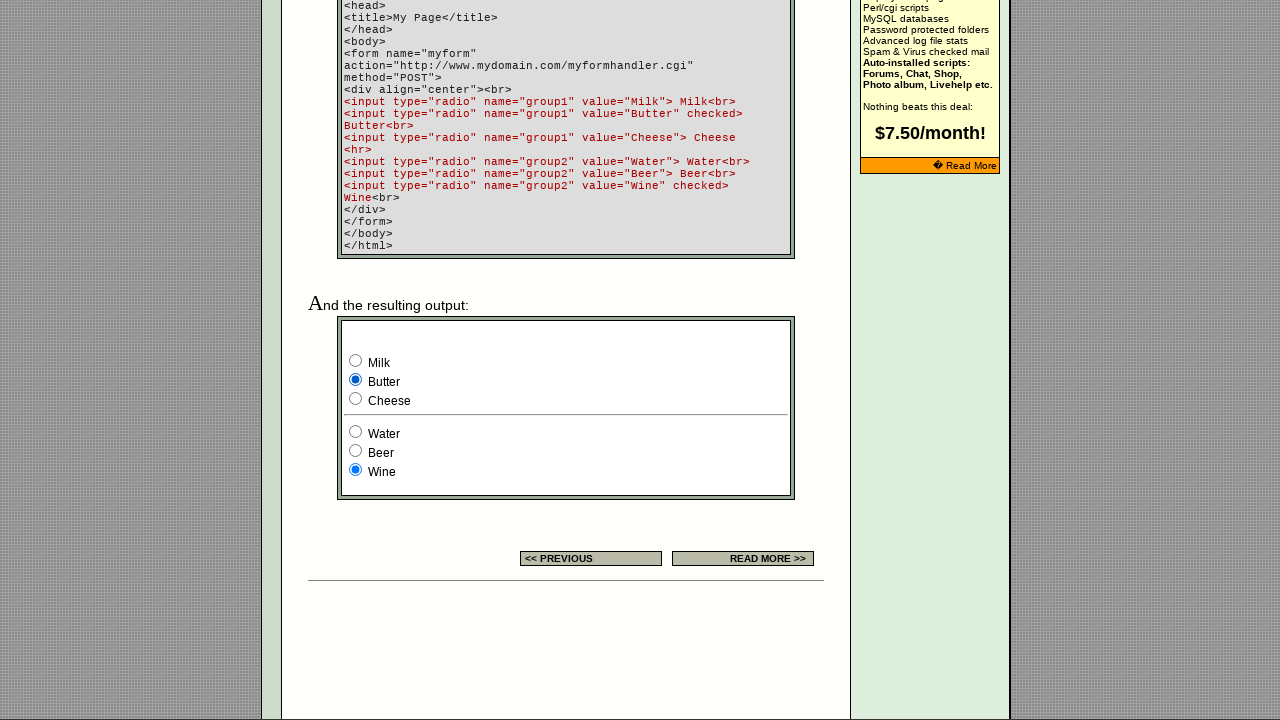

Waited 200ms for radio button state to change
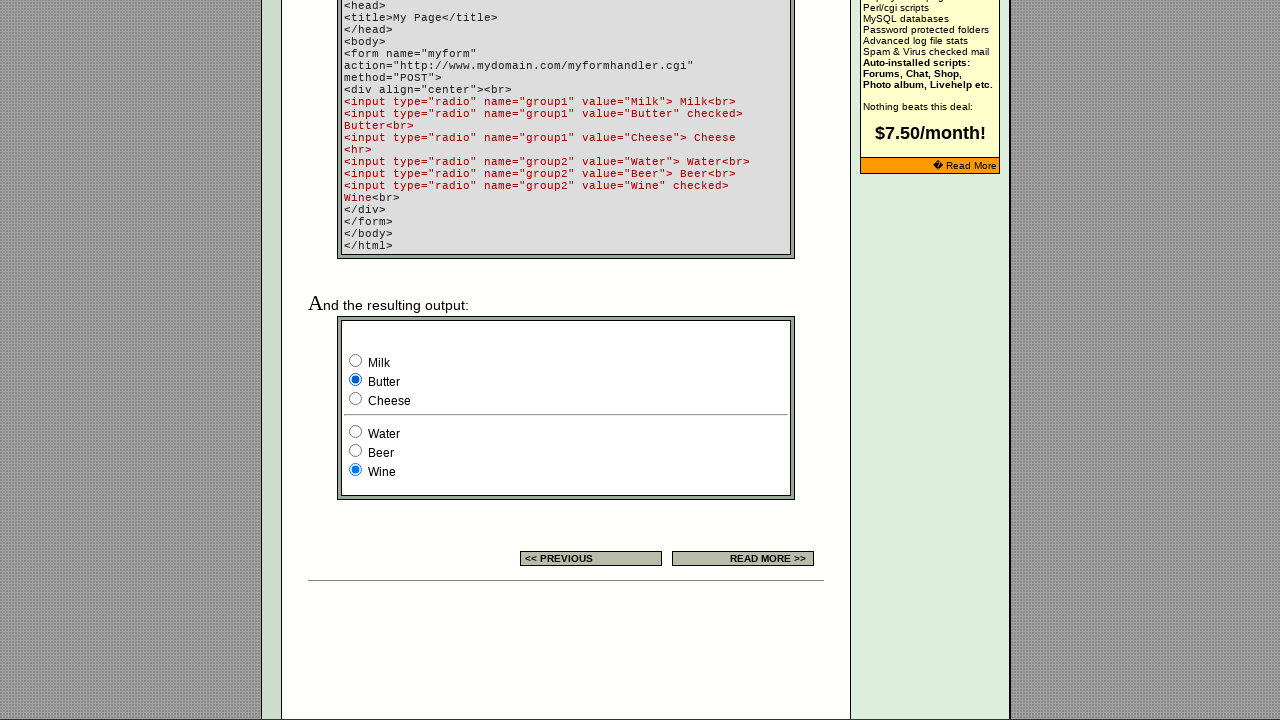

Clicked radio button 3 in group 1 at (356, 398) on xpath=/html/body/div[2]/table[9]/tbody/tr/td[4]/table/tbody/tr/td/div/span/form/
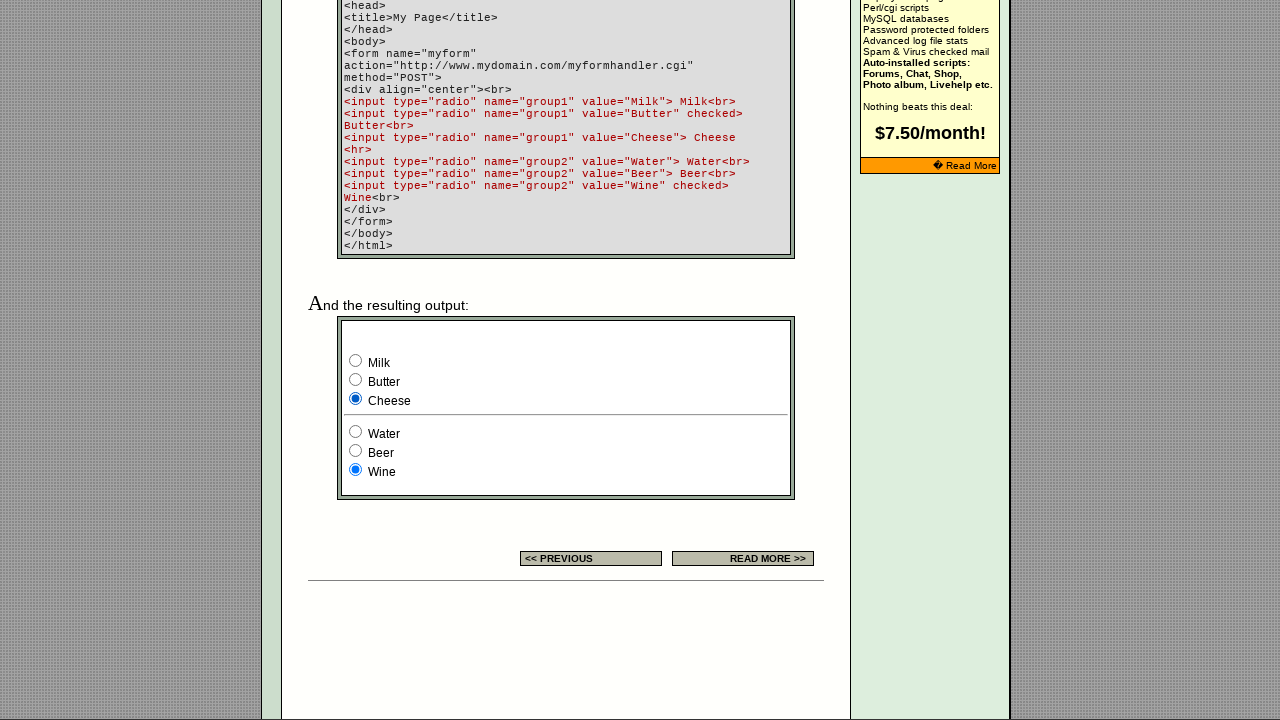

Waited 200ms for radio button state to change
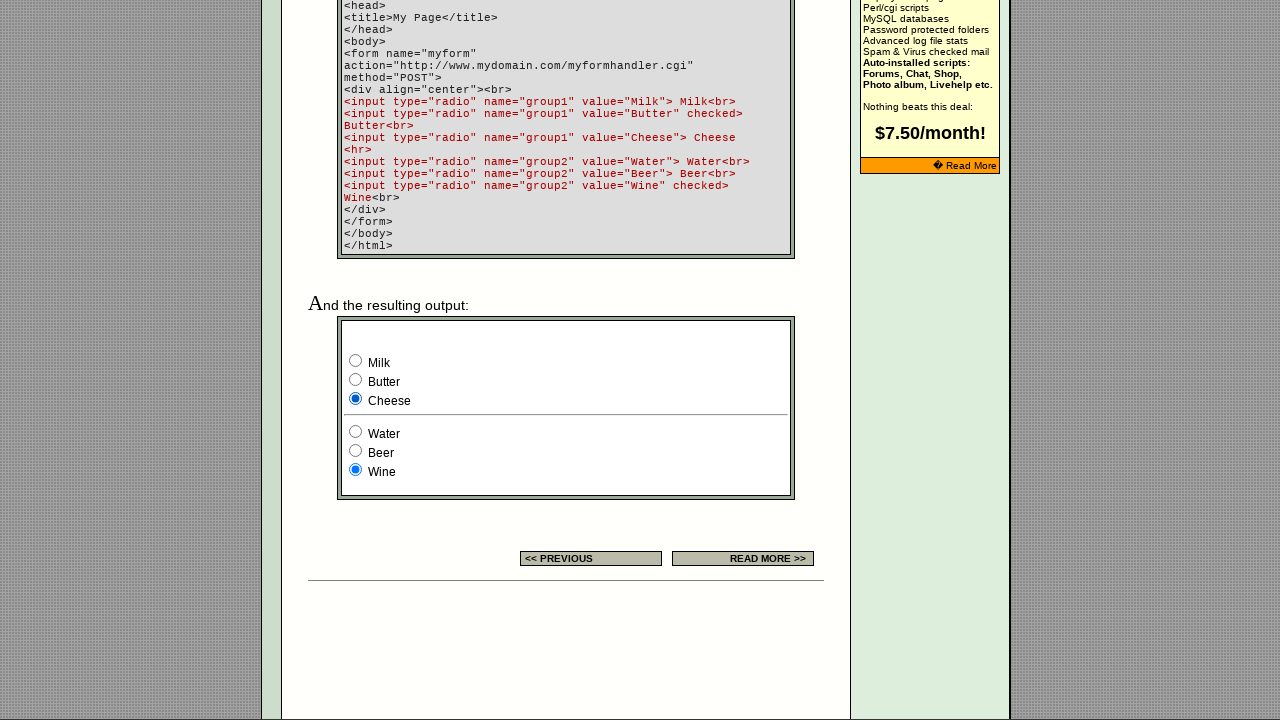

Found 3 radio buttons in group 2
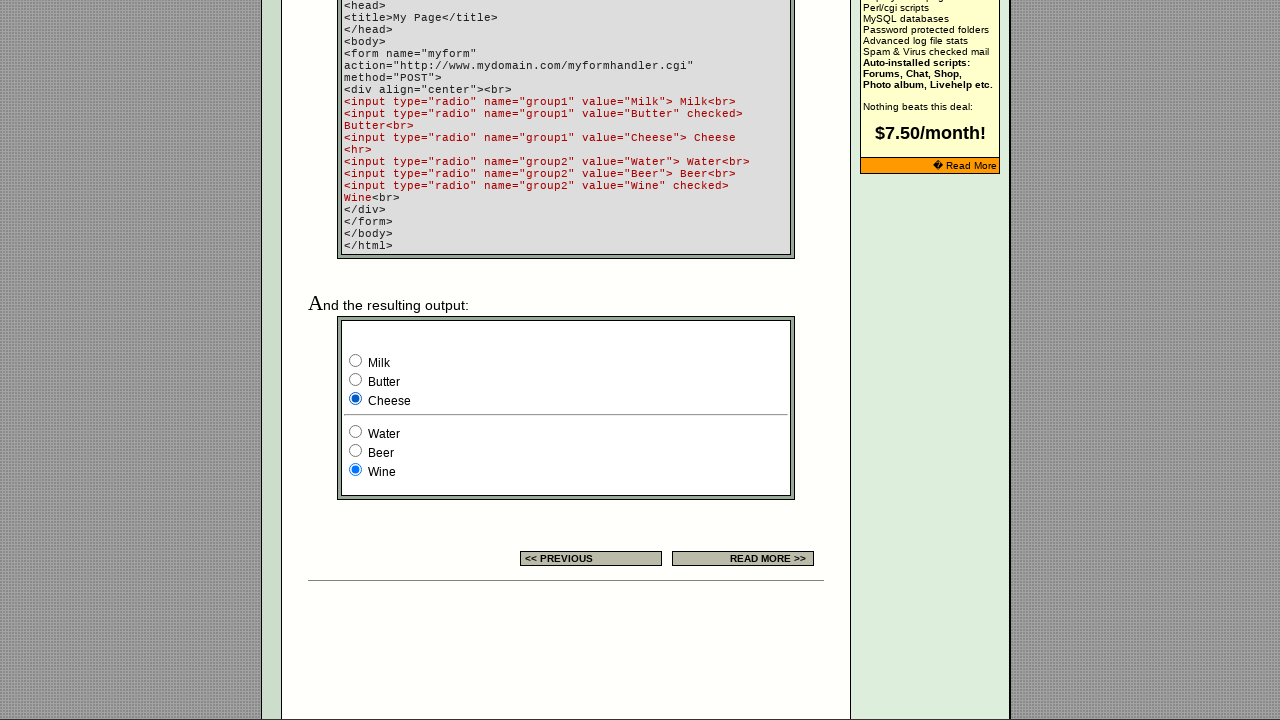

Clicked radio button 1 in group 2 at (356, 432) on xpath=/html/body/div[2]/table[9]/tbody/tr/td[4]/table/tbody/tr/td/div/span/form/
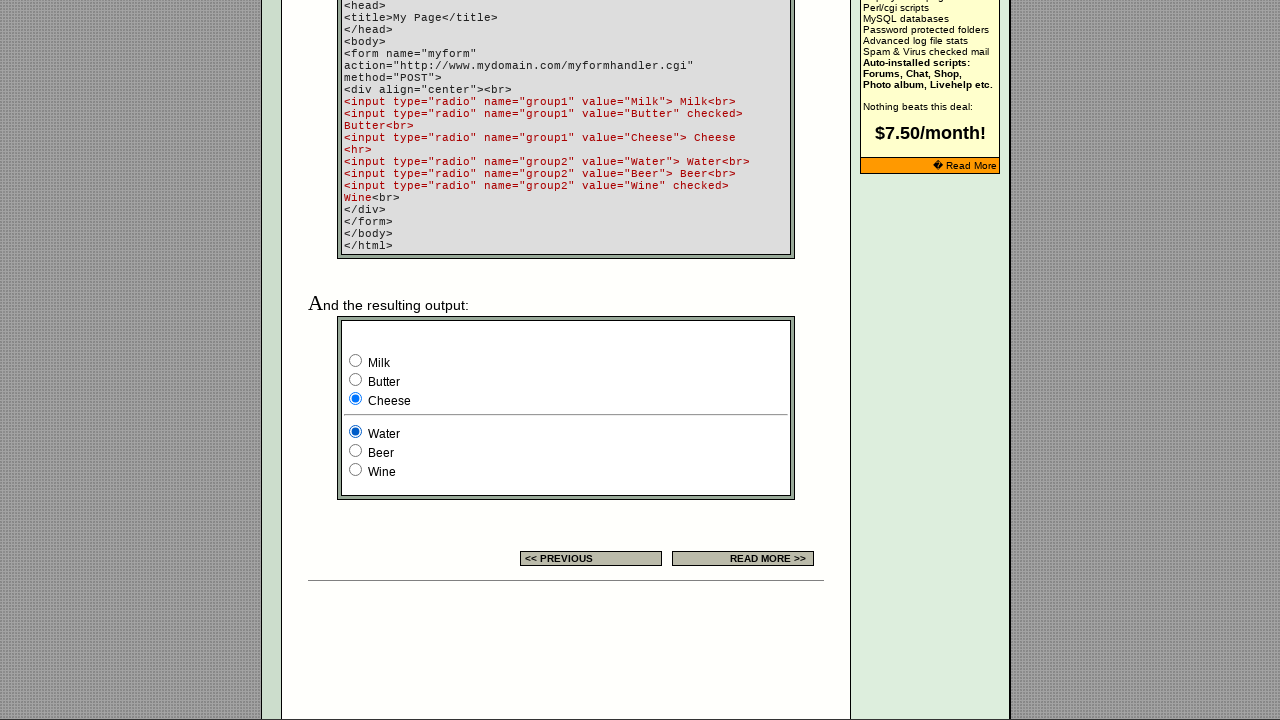

Waited 200ms for radio button state to change
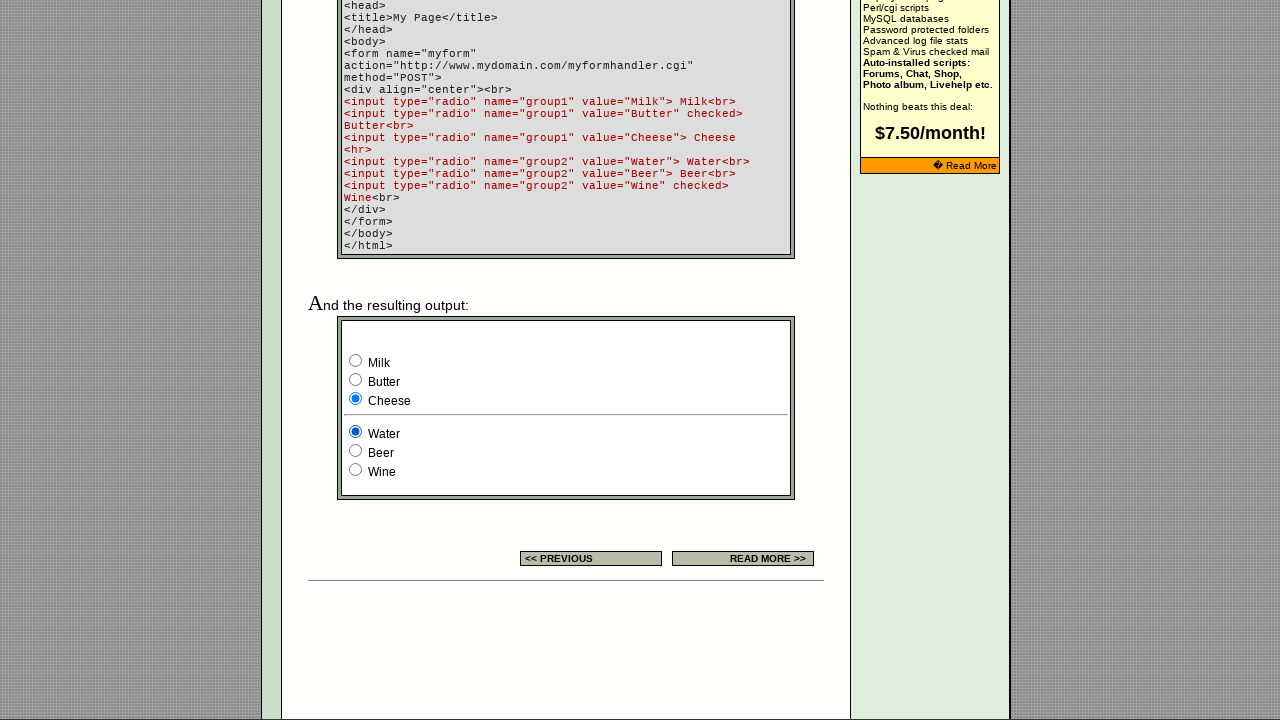

Clicked radio button 2 in group 2 at (356, 450) on xpath=/html/body/div[2]/table[9]/tbody/tr/td[4]/table/tbody/tr/td/div/span/form/
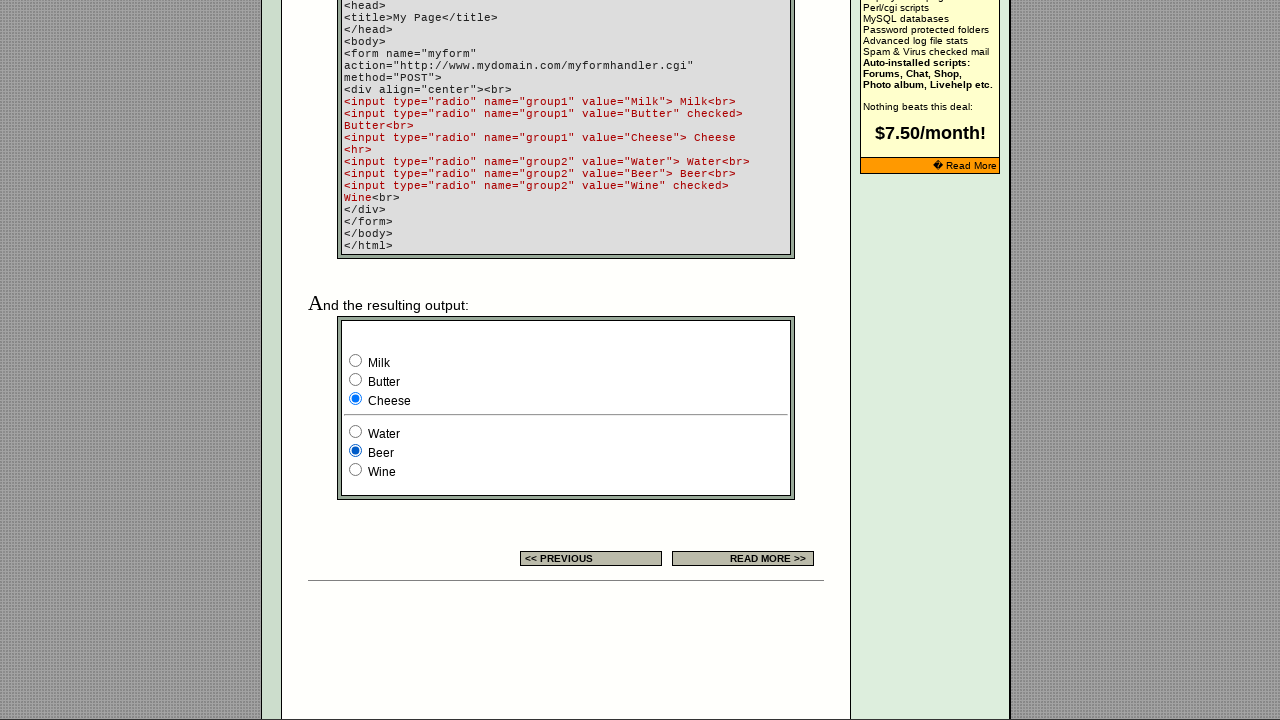

Waited 200ms for radio button state to change
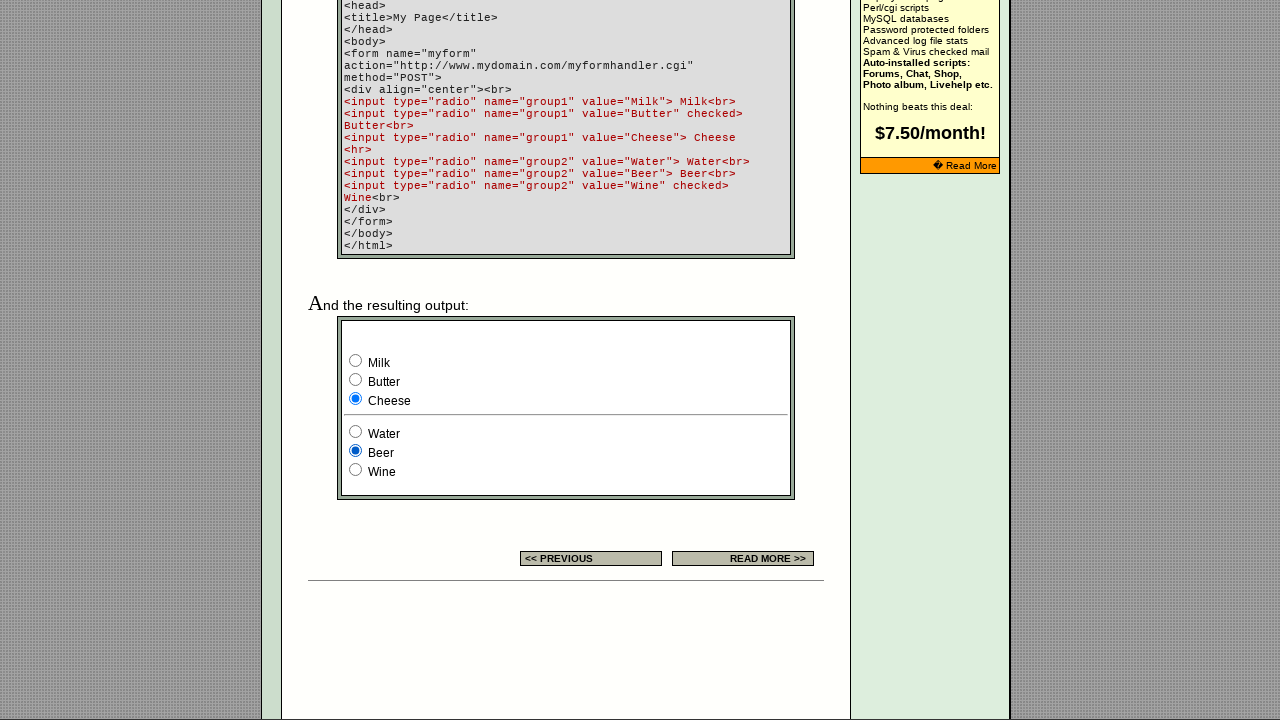

Clicked radio button 3 in group 2 at (356, 470) on xpath=/html/body/div[2]/table[9]/tbody/tr/td[4]/table/tbody/tr/td/div/span/form/
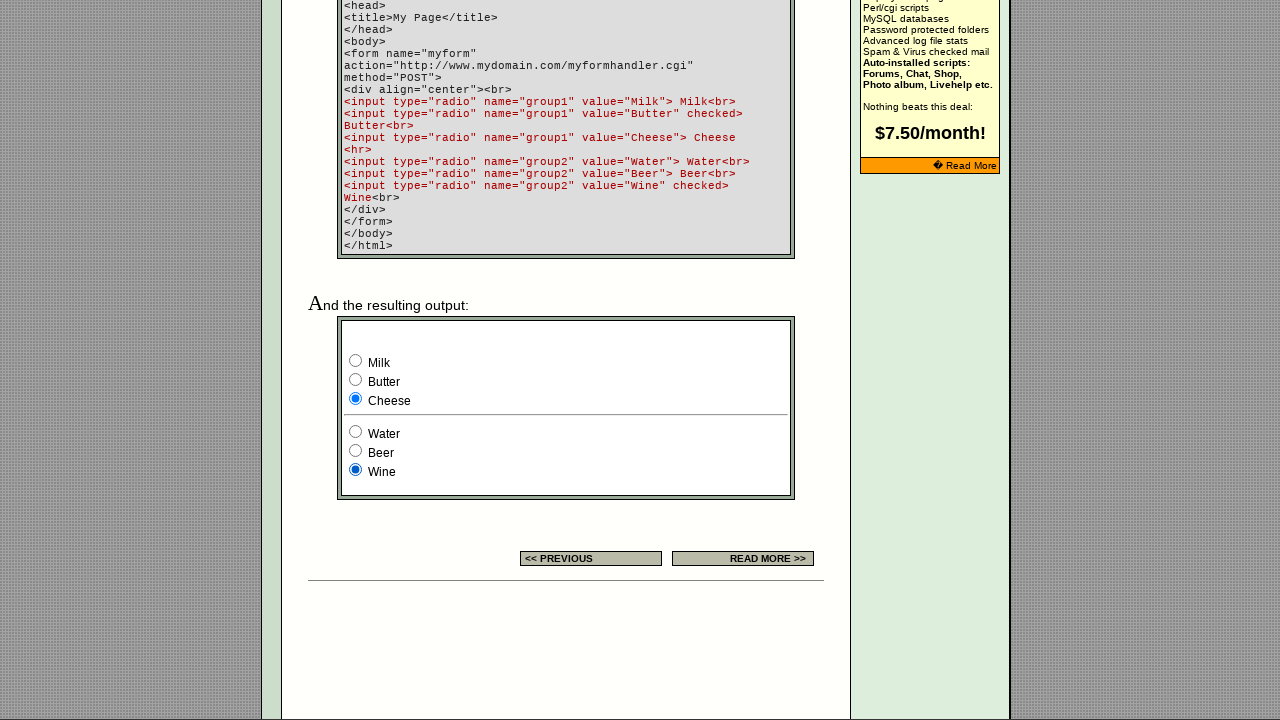

Waited 200ms for radio button state to change
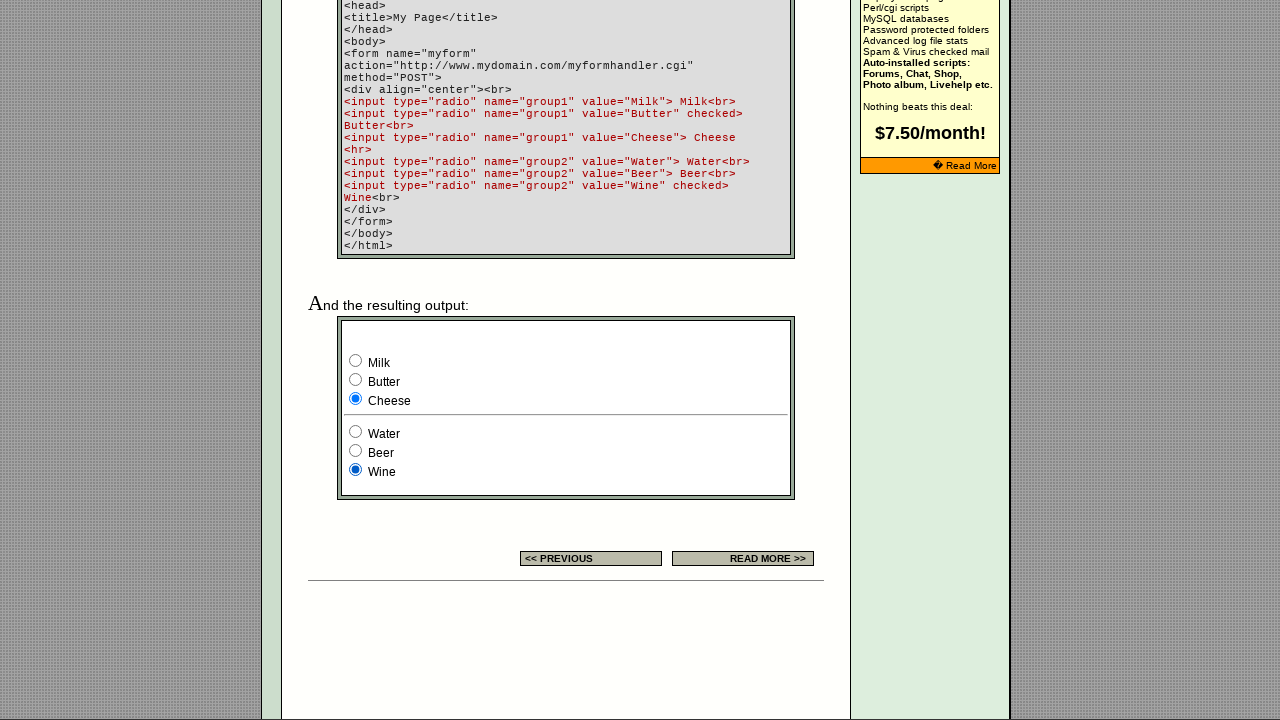

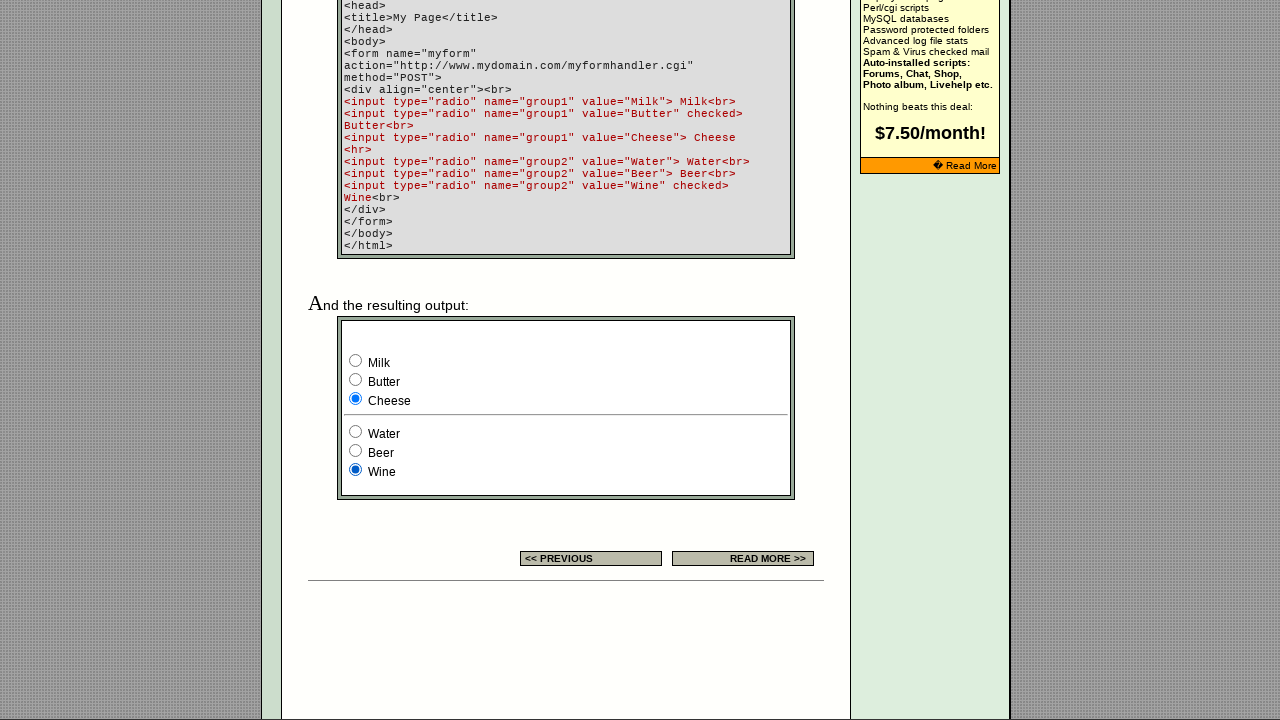